Tests clicking the "White Hacker" course card link

Starting URL: https://www.skillfactory.ru

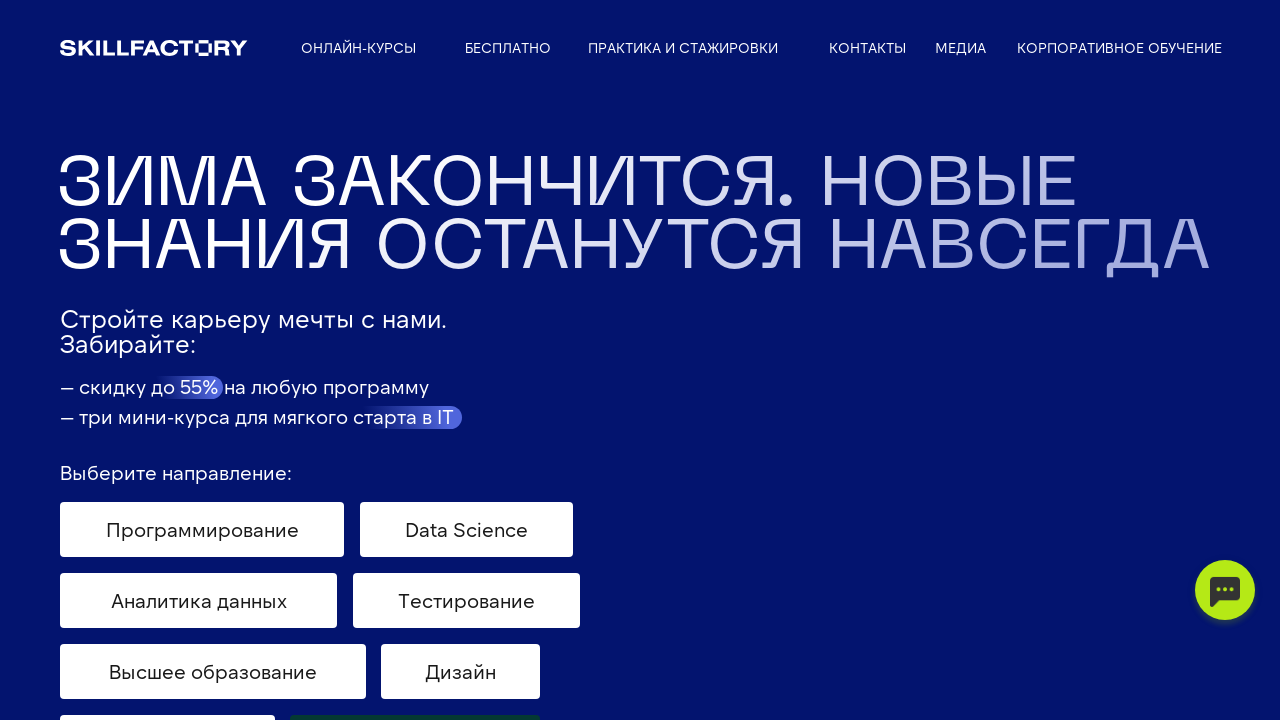

Clicked the 'White Hacker' course card link at (650, 360) on #HACKER
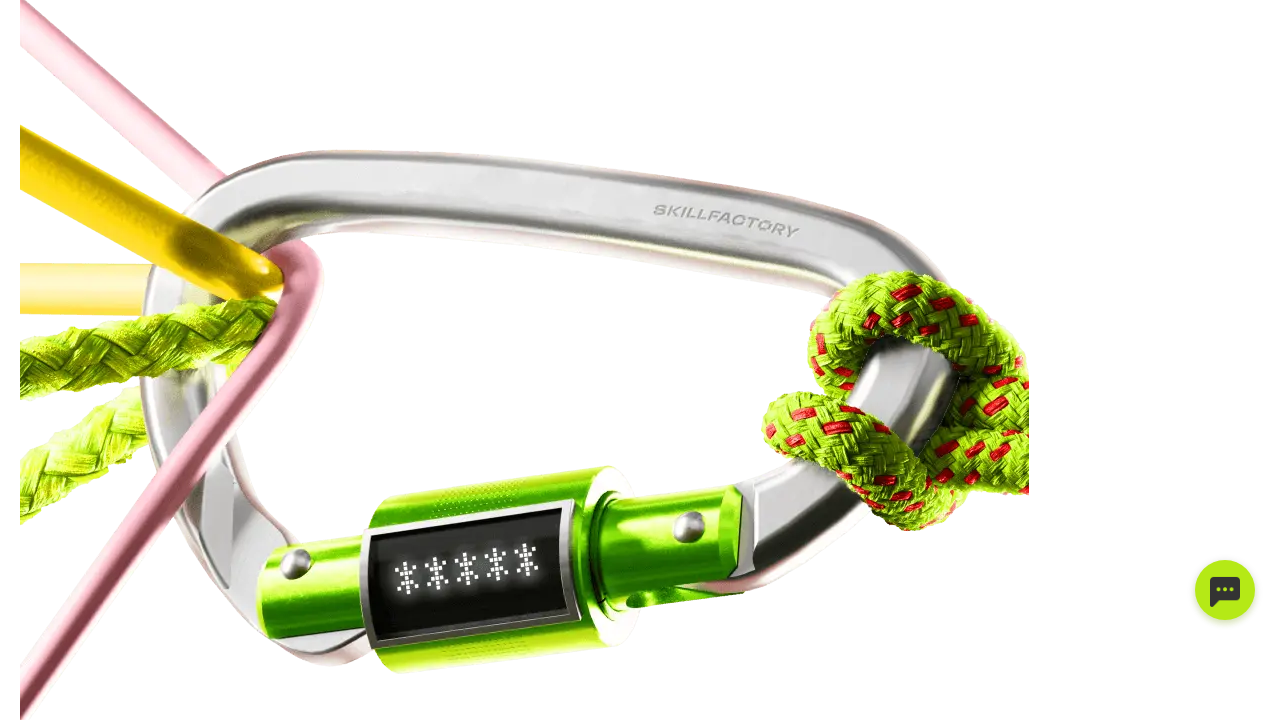

White Hacker card element is now interactive
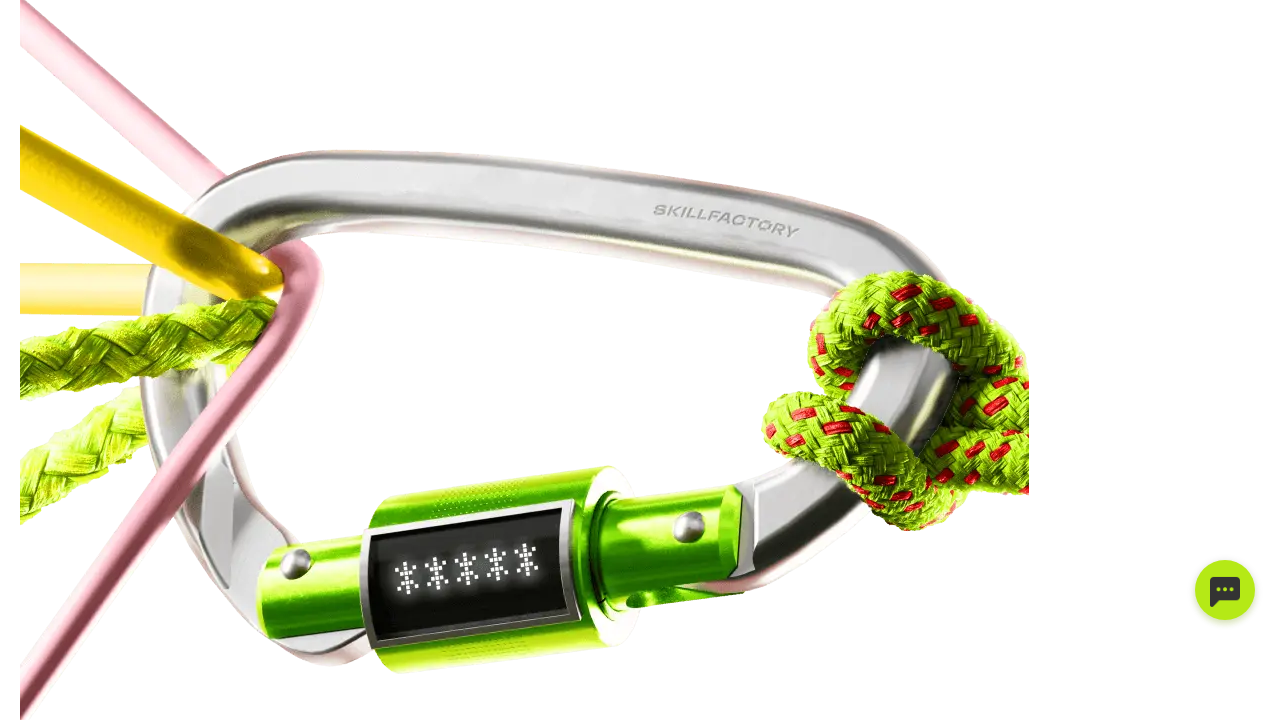

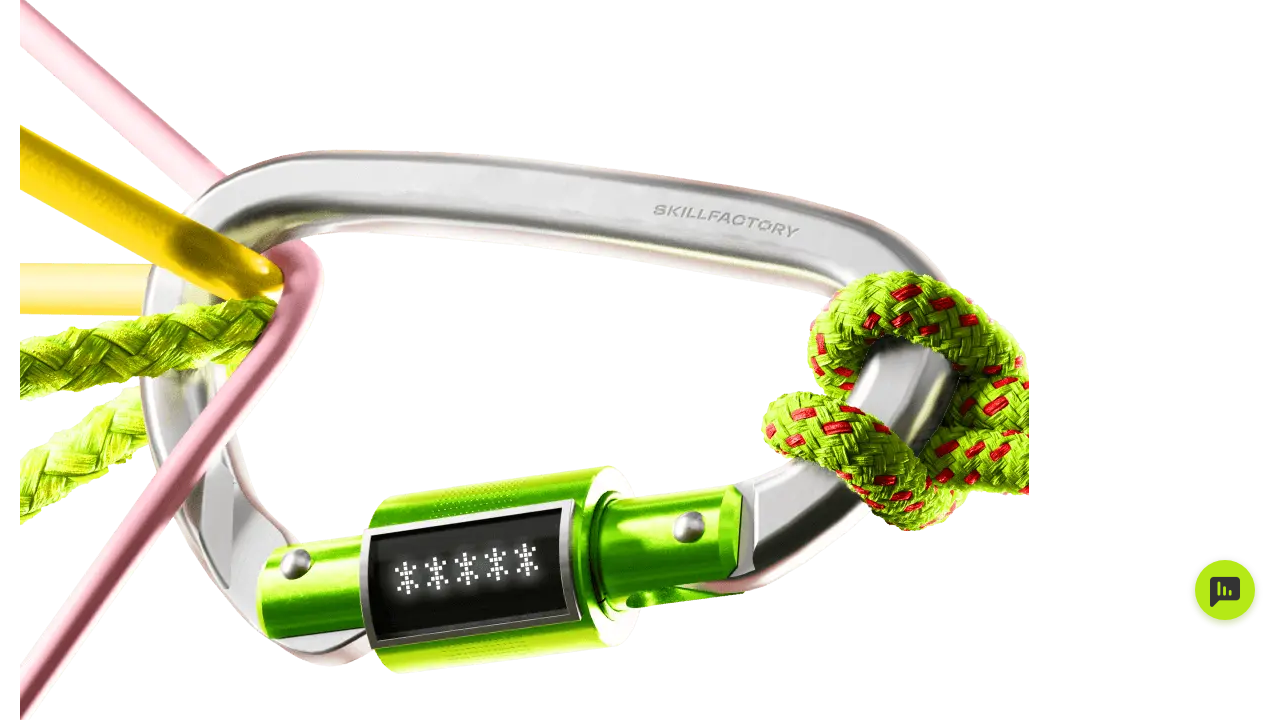